Tests opening multiple browser windows by navigating to OrangeHRM website, then opening a new window and navigating to FreeCRM website

Starting URL: https://www.orangehrm.com/

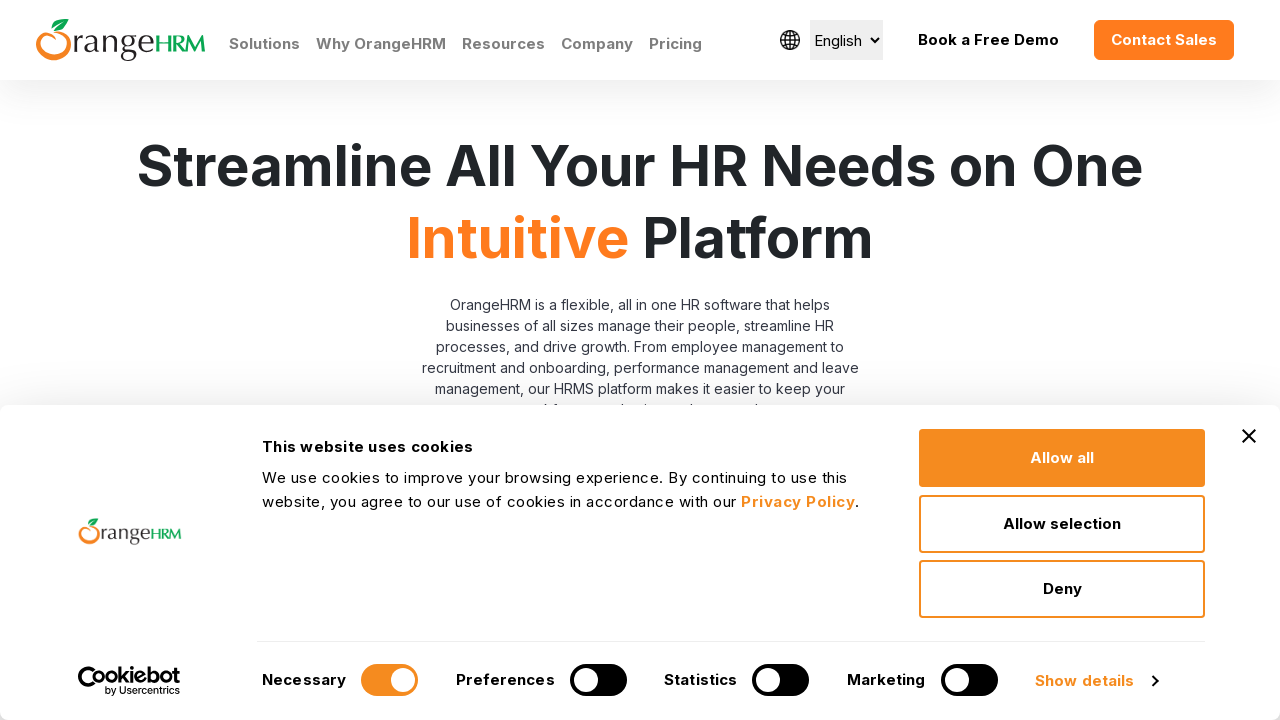

Opened a new browser window
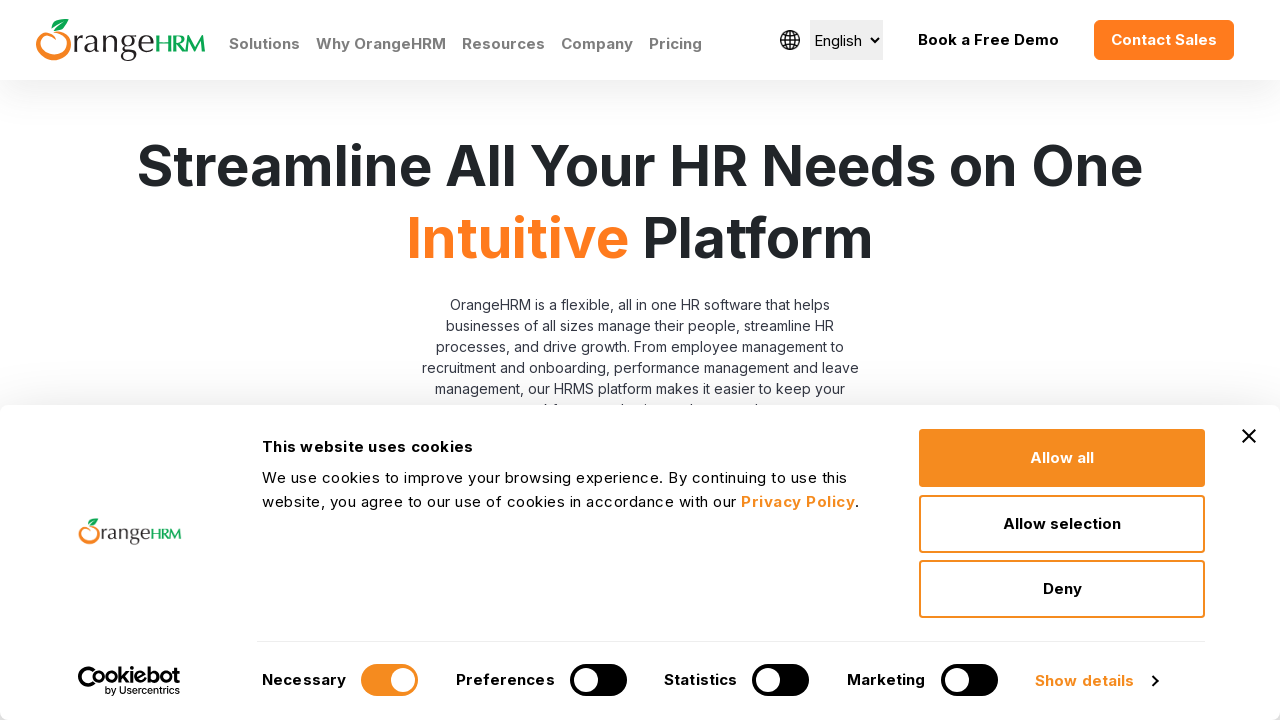

Navigated to FreeCRM website in new window
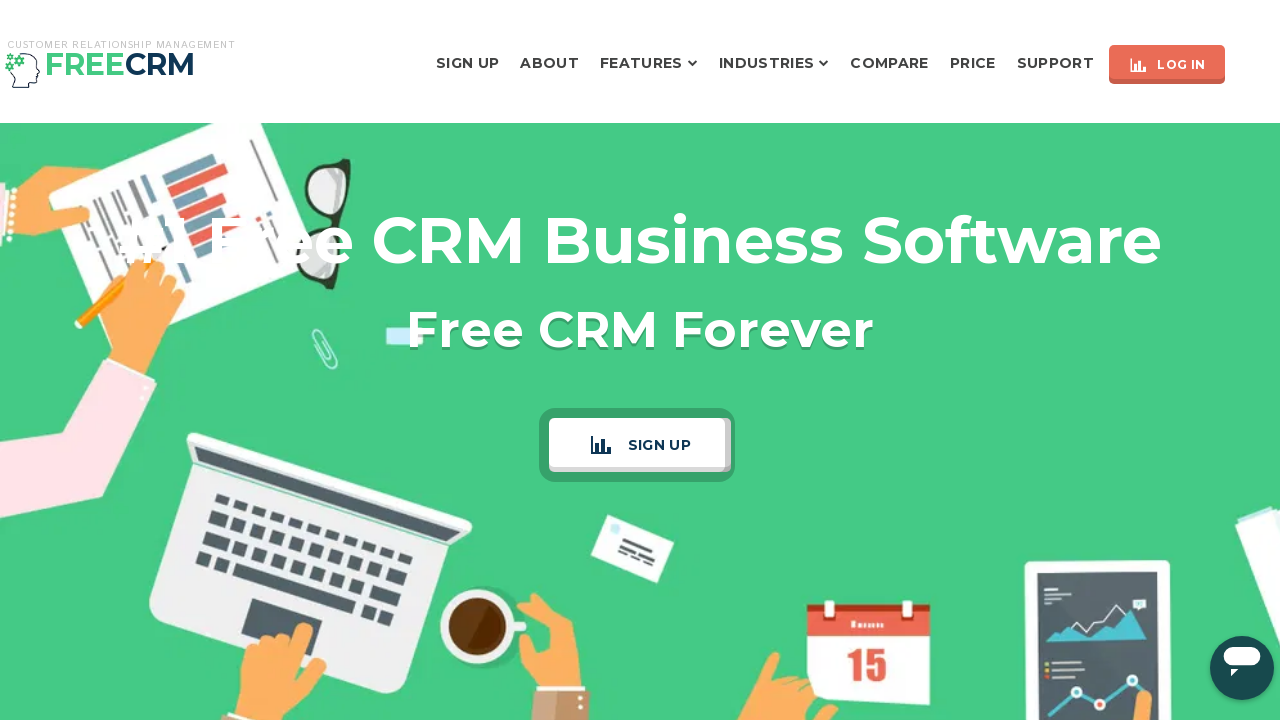

Waited for FreeCRM page to load (domcontentloaded)
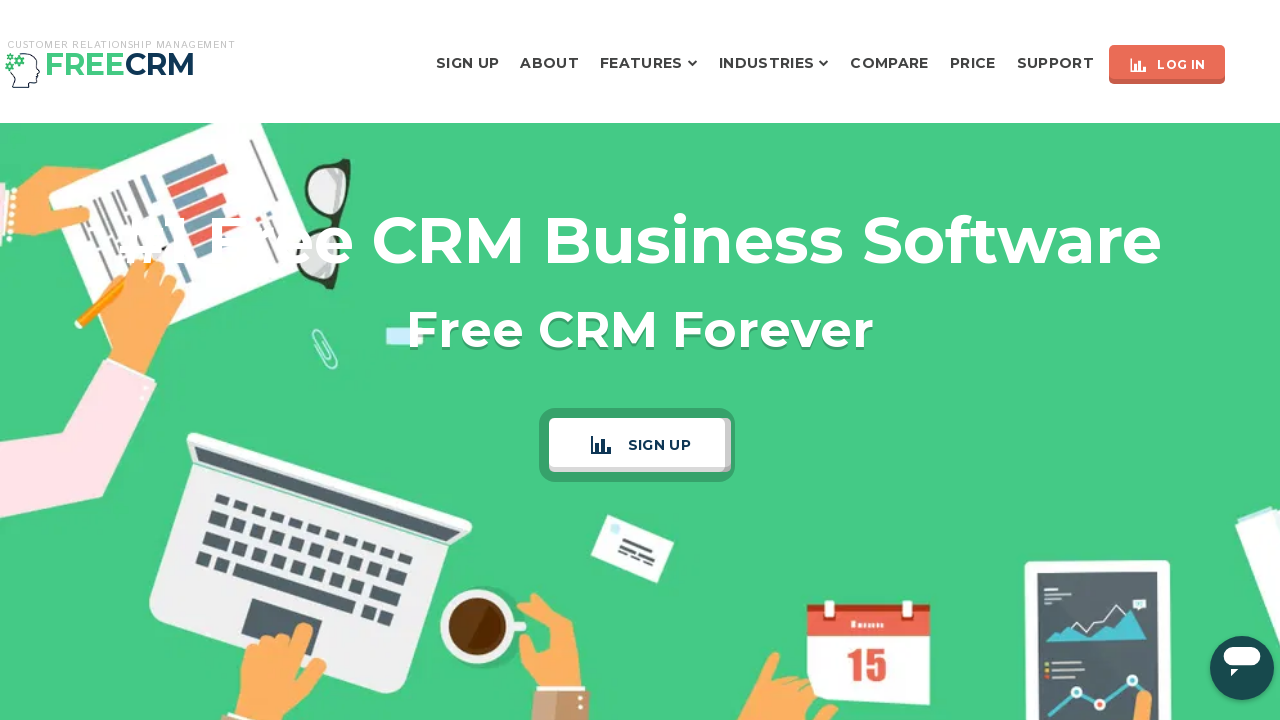

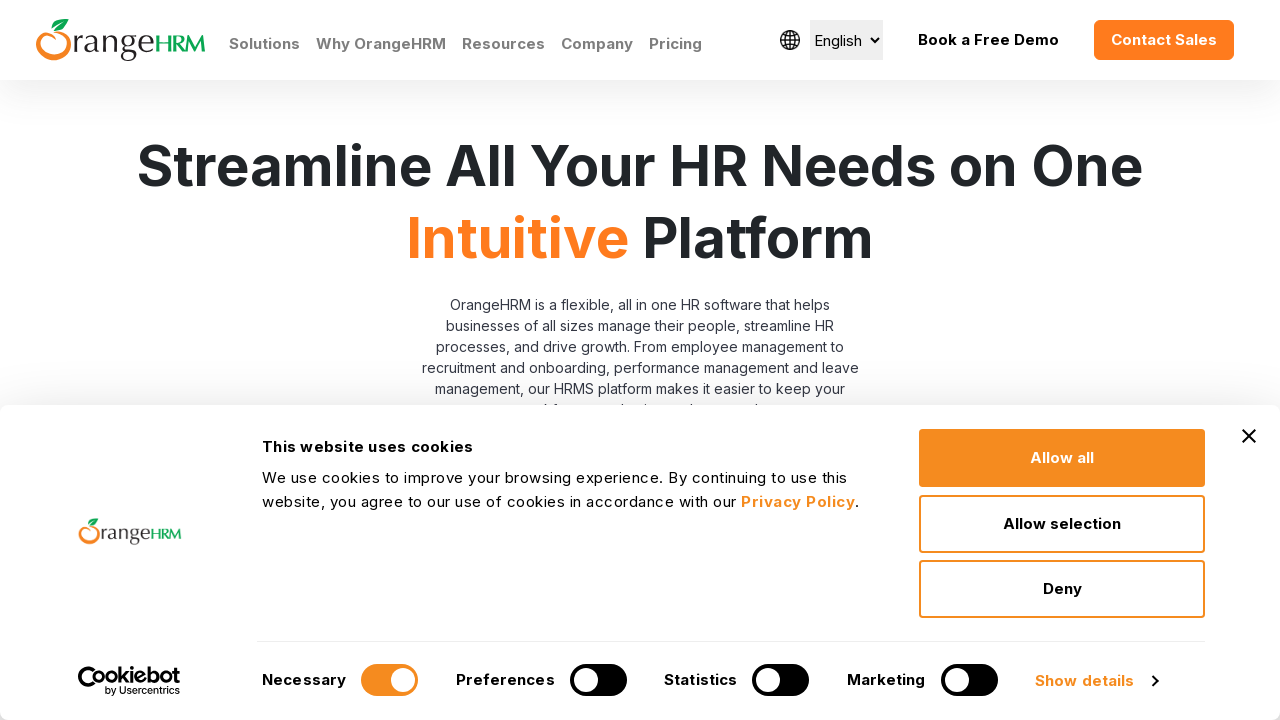